Tests drag and drop functionality on jQuery UI demo page by dragging an element to a drop target within an iframe

Starting URL: https://jqueryui.com/droppable/

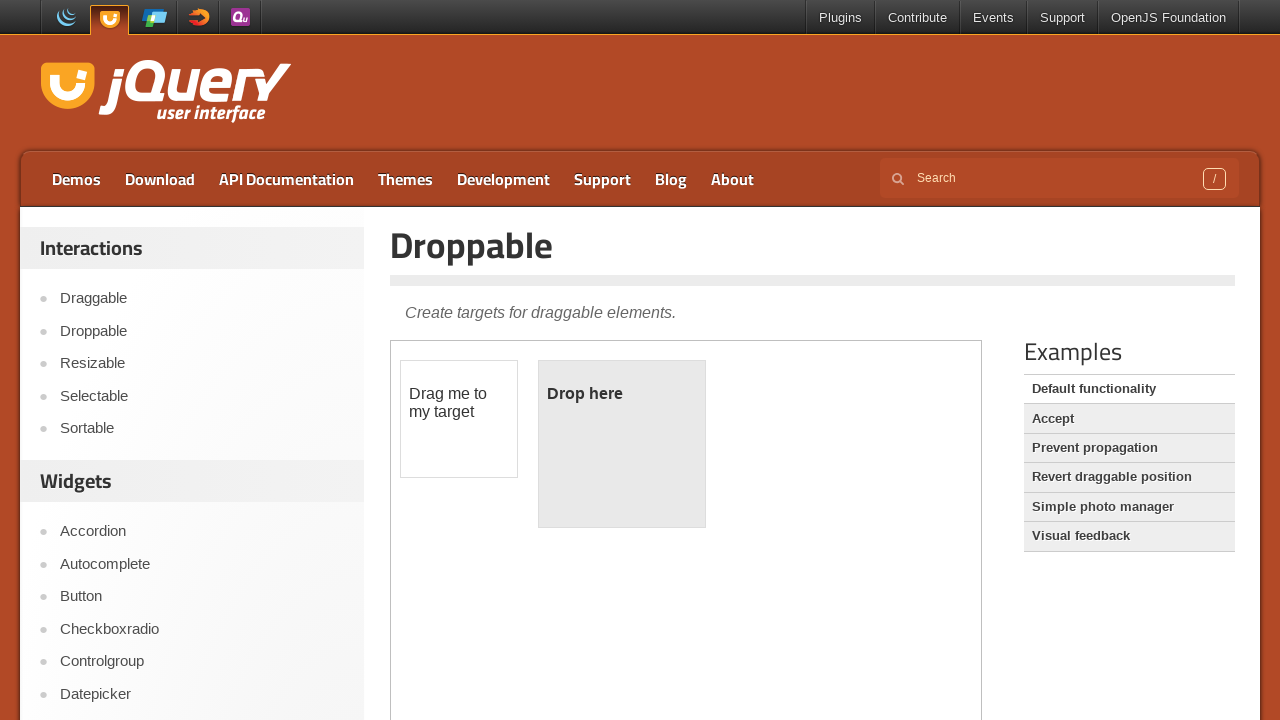

Located the iframe containing drag and drop demo
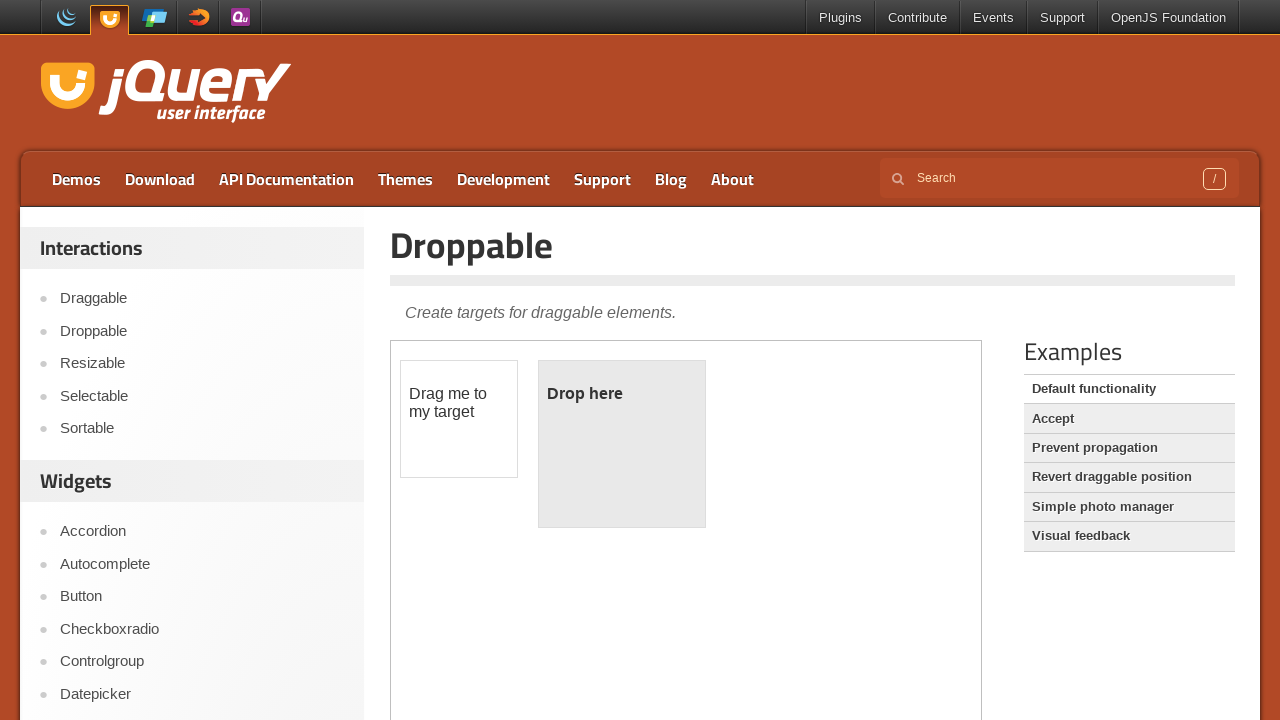

Located the draggable element 'Drag me to my target'
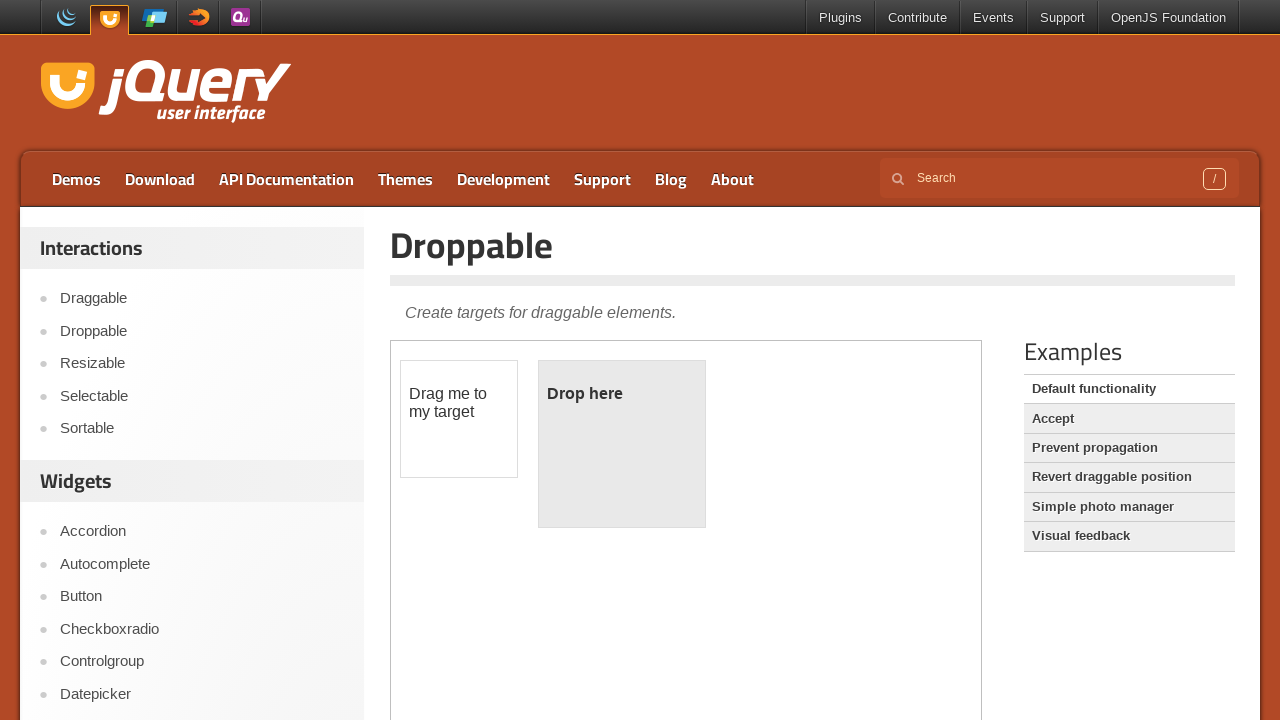

Located the drop target 'Drop here'
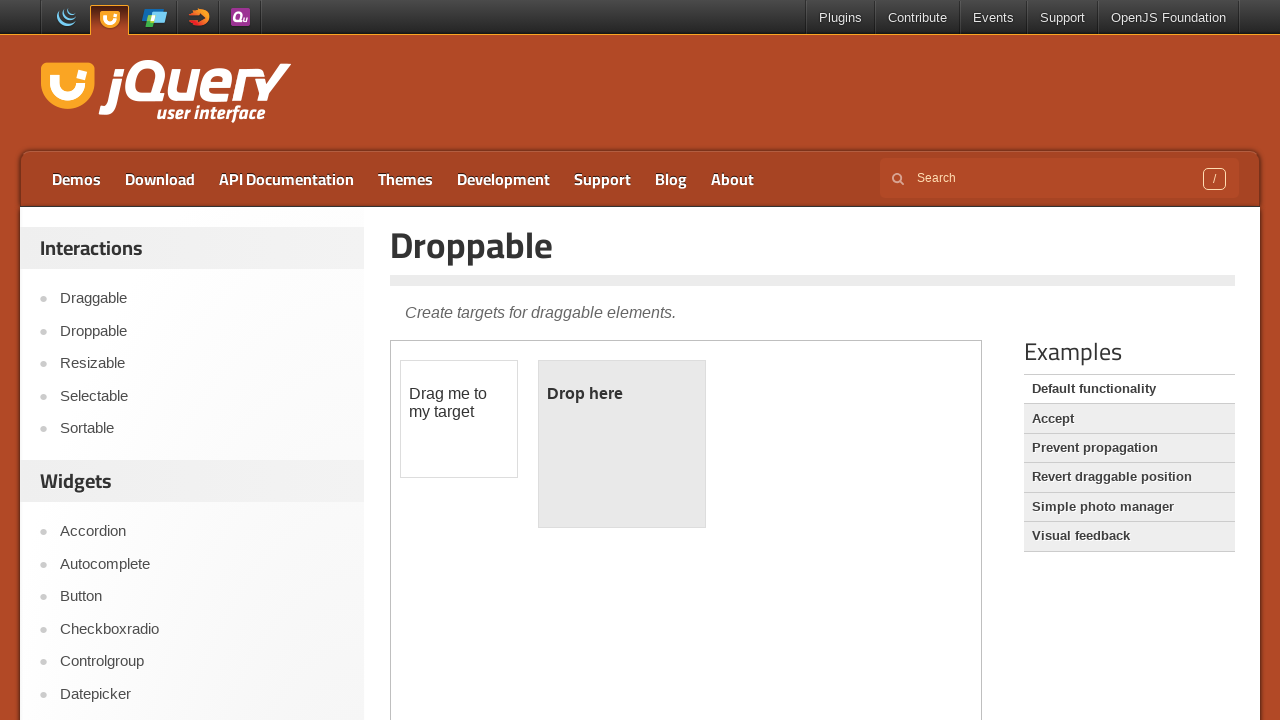

Dragged element to drop target successfully at (622, 394)
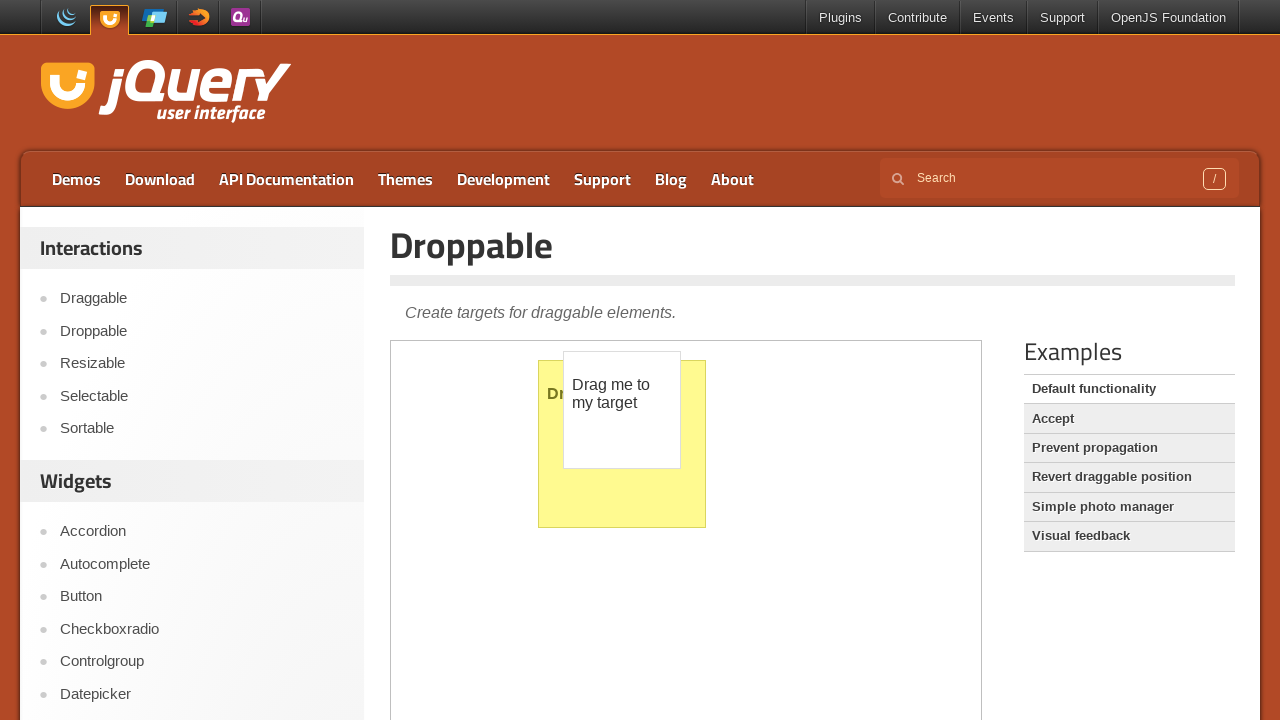

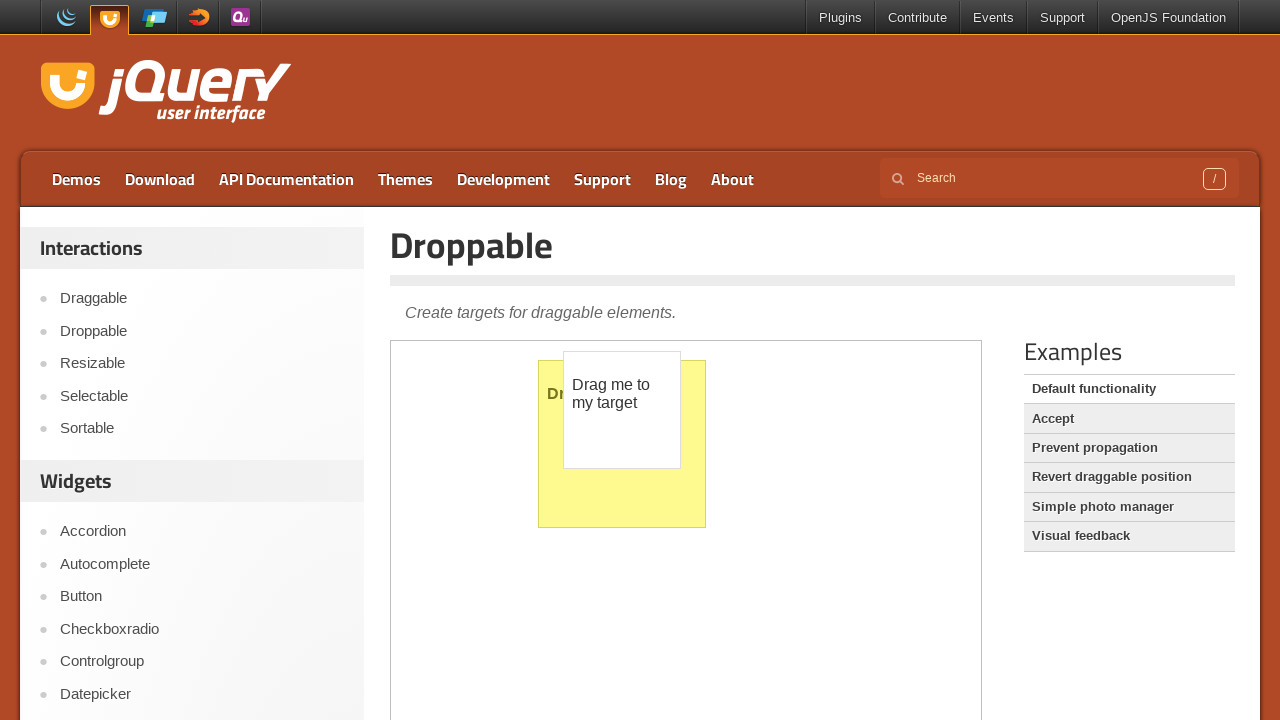